Tests that navigation links are present on the page by counting all anchor elements with href attributes.

Starting URL: https://kyledarden.com

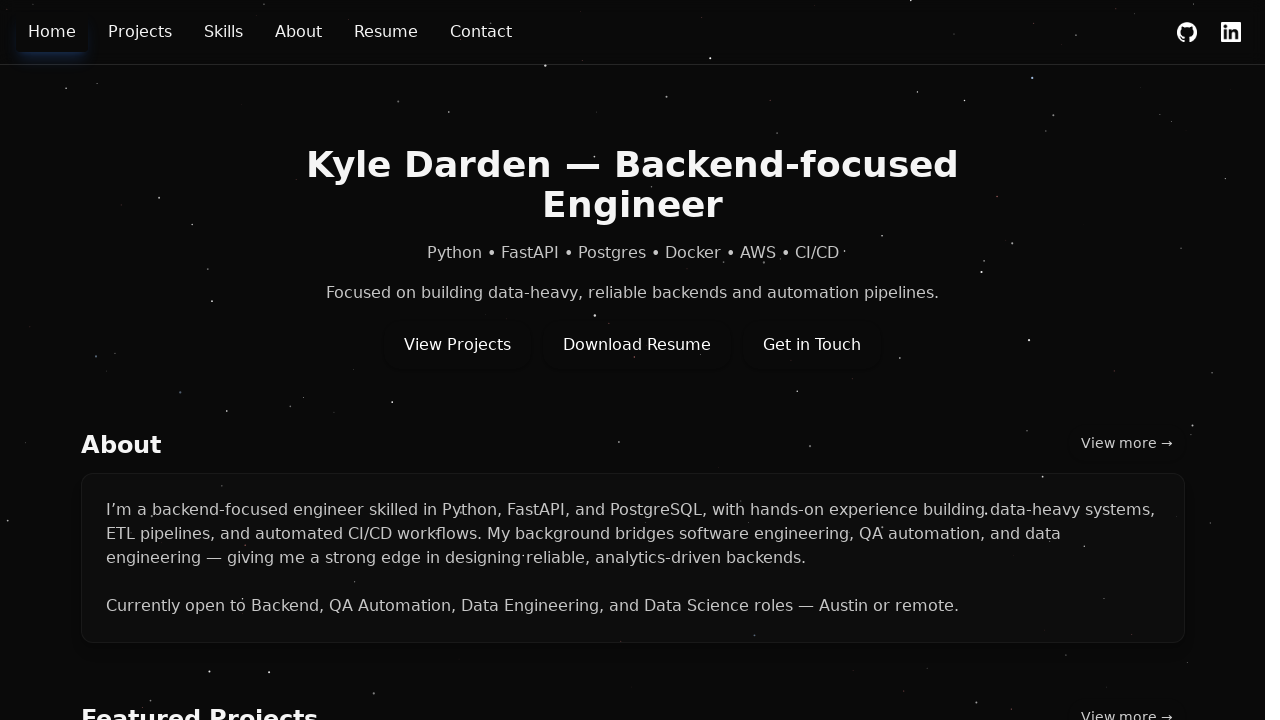

Located all anchor elements with href attributes
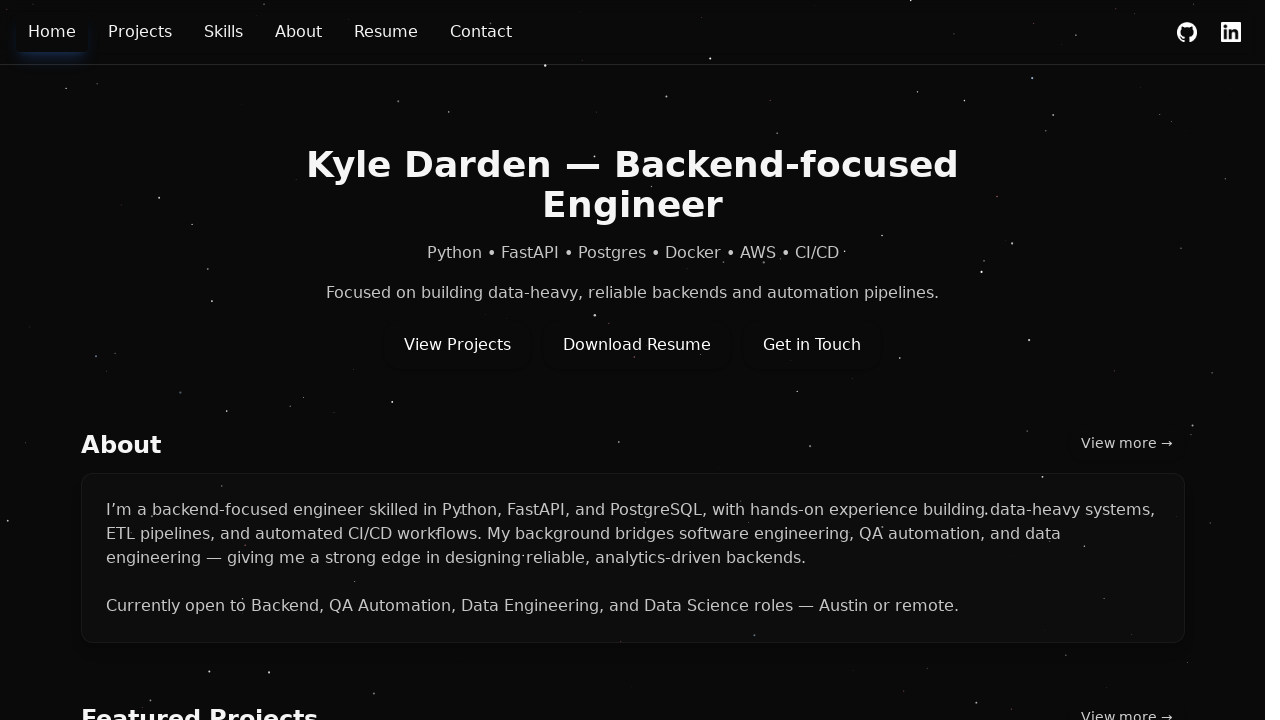

Counted navigation links: 32 links found
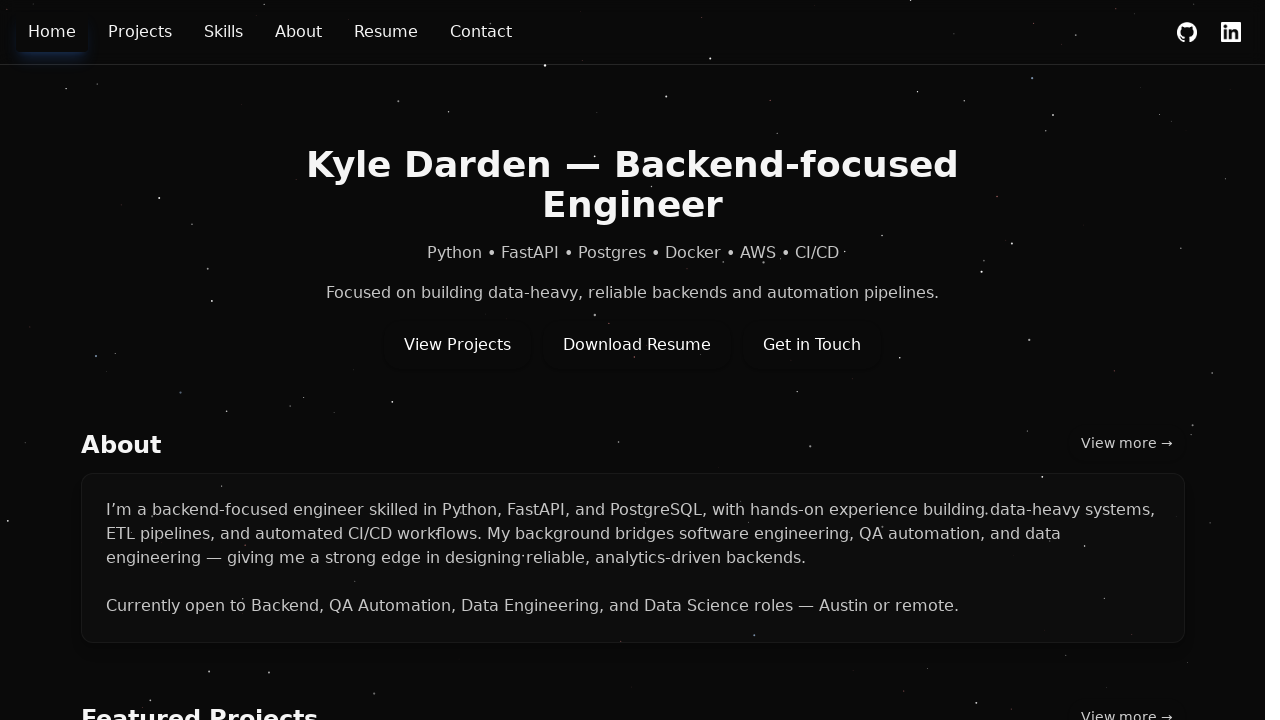

Assertion passed: navigation links exist on the page
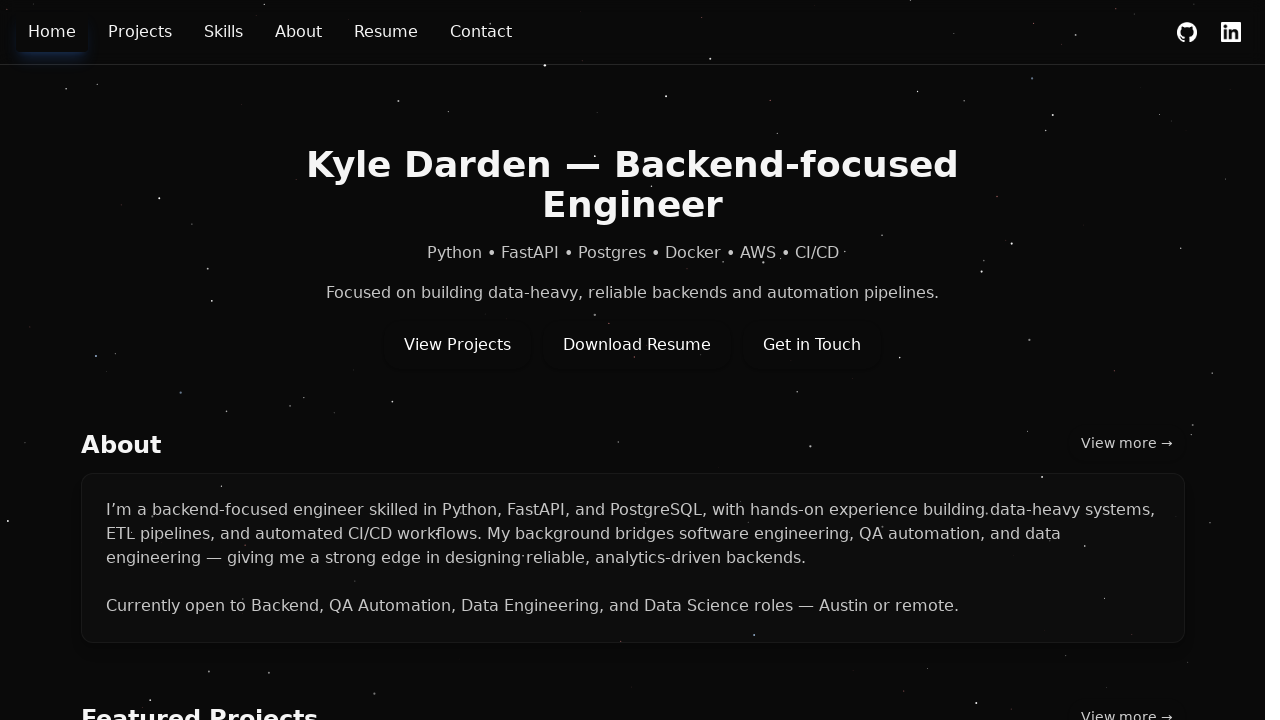

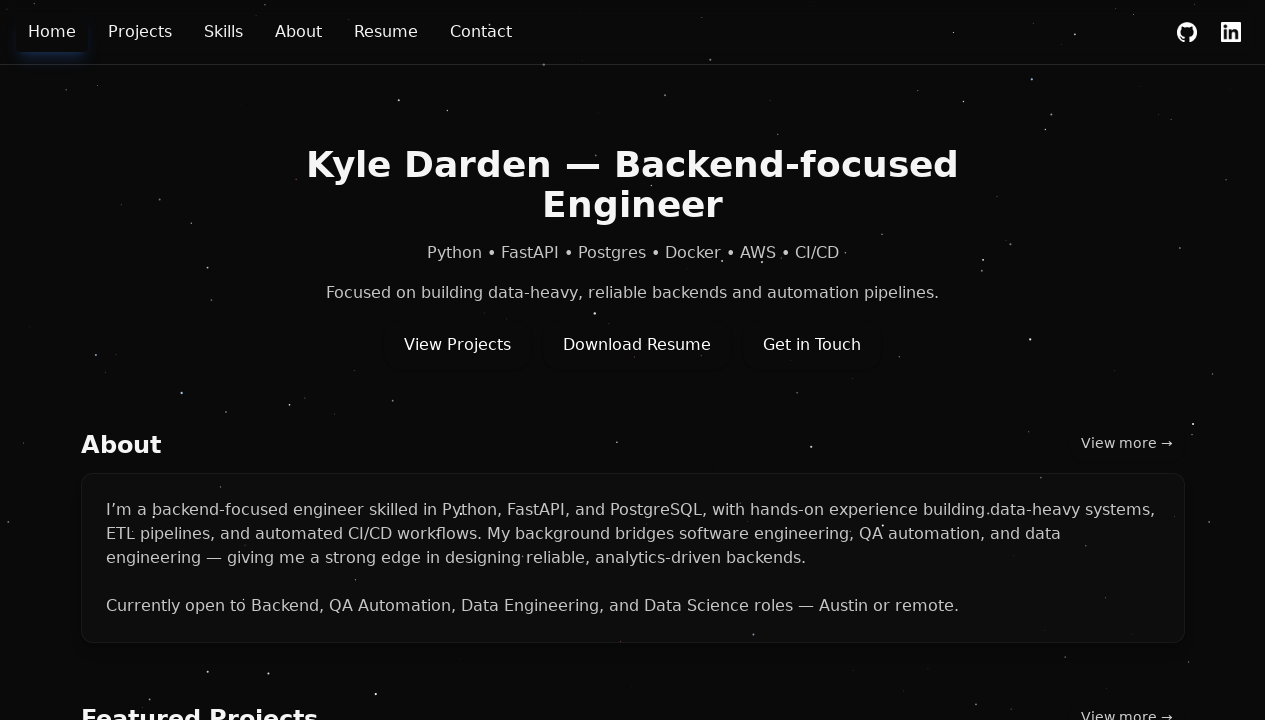